Tests file upload functionality by selecting a file and submitting the upload form

Starting URL: https://the-internet.herokuapp.com/upload

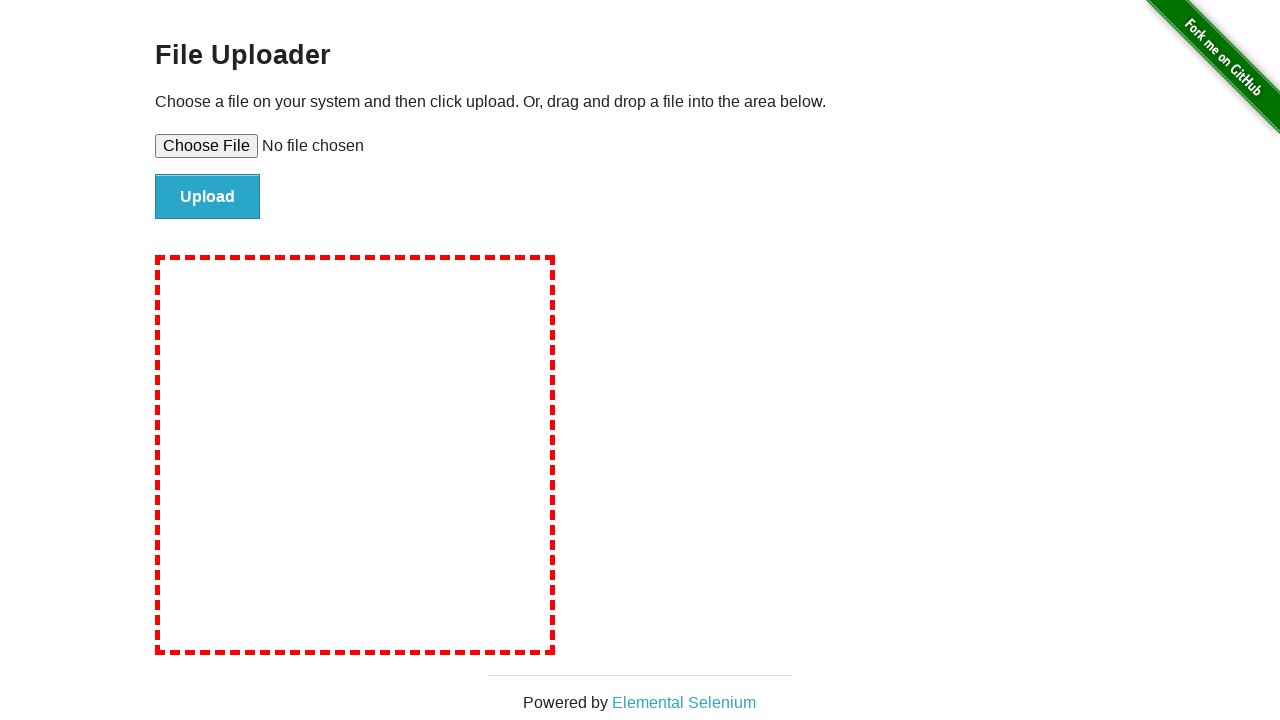

Selected file for upload
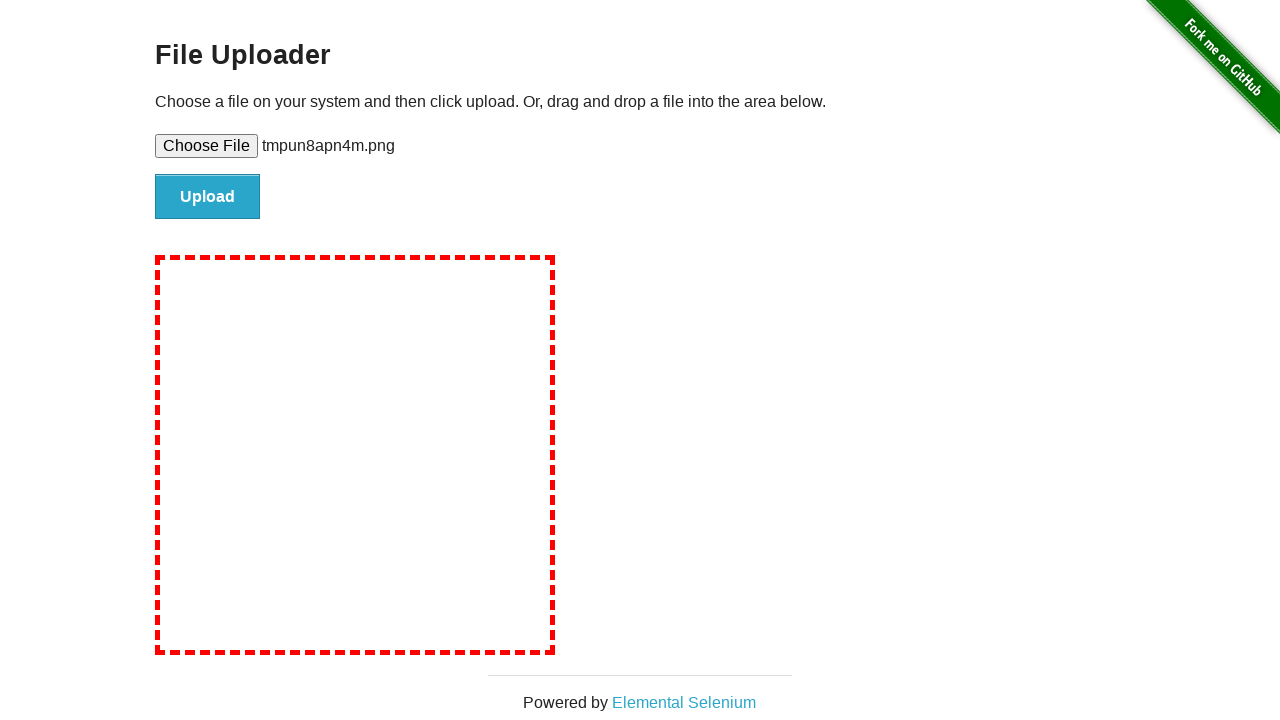

Clicked submit button to upload file at (208, 197) on #file-submit
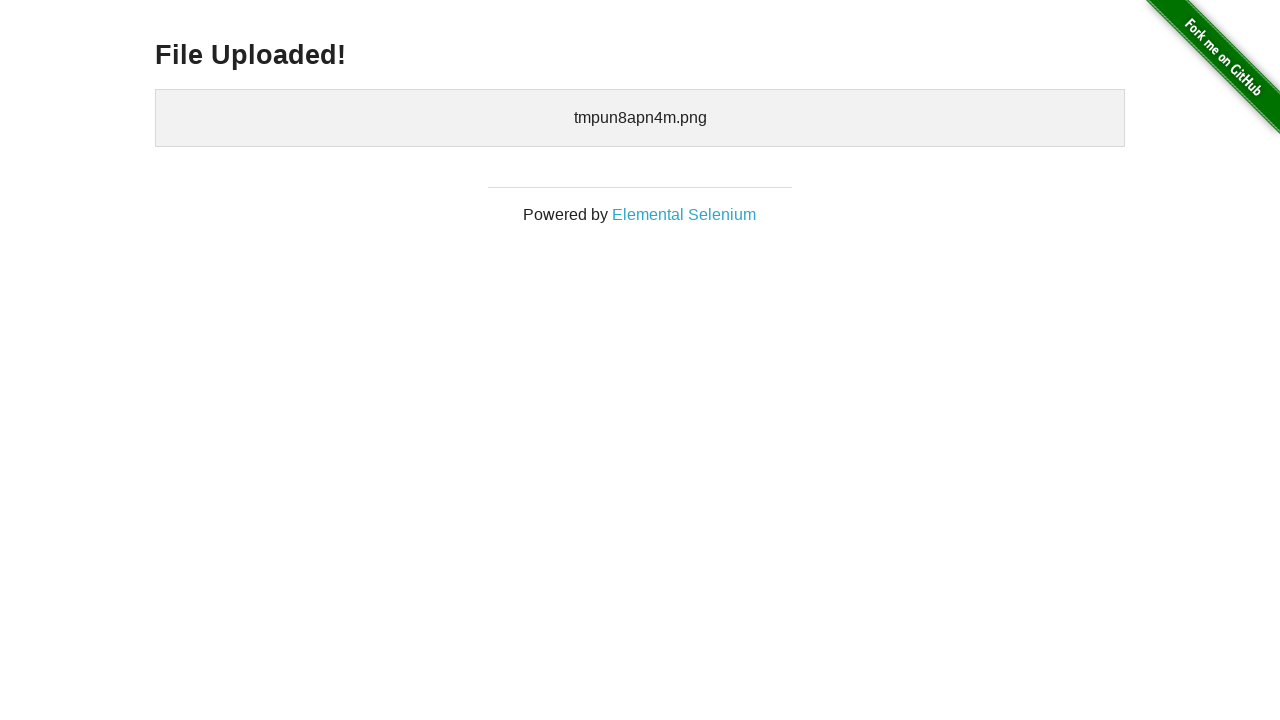

Located uploaded files element
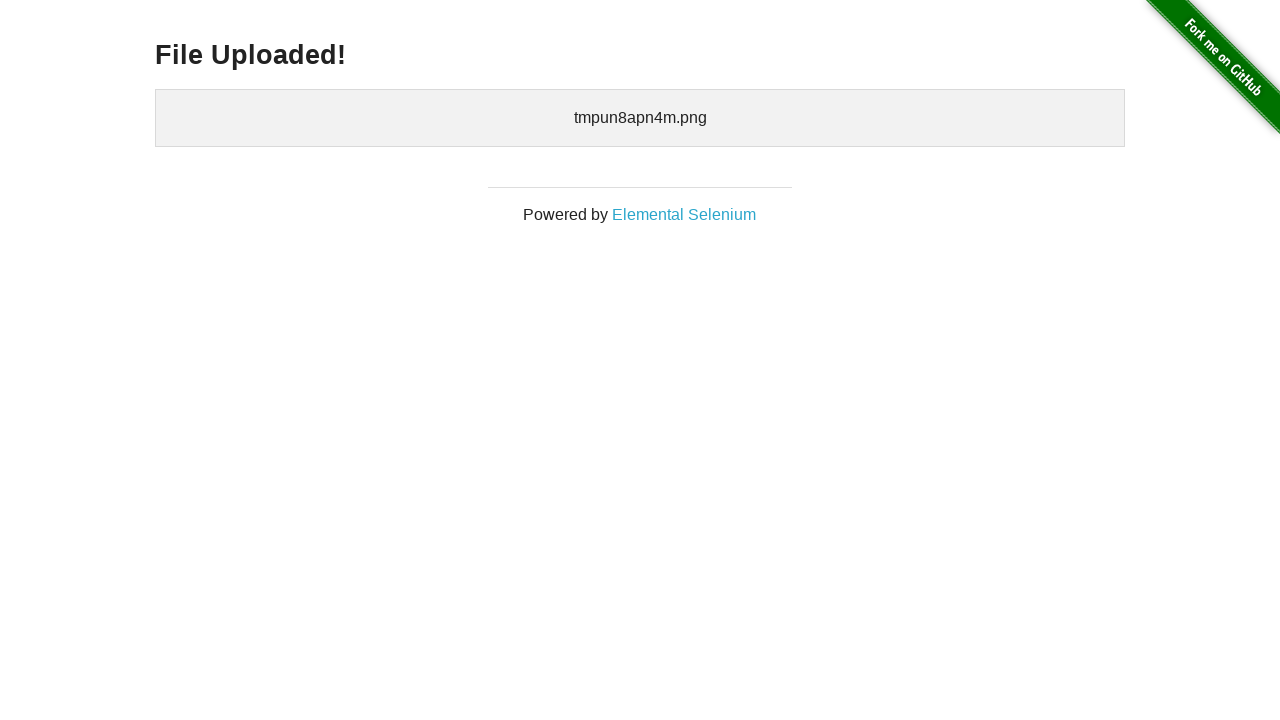

Retrieved uploaded files text content
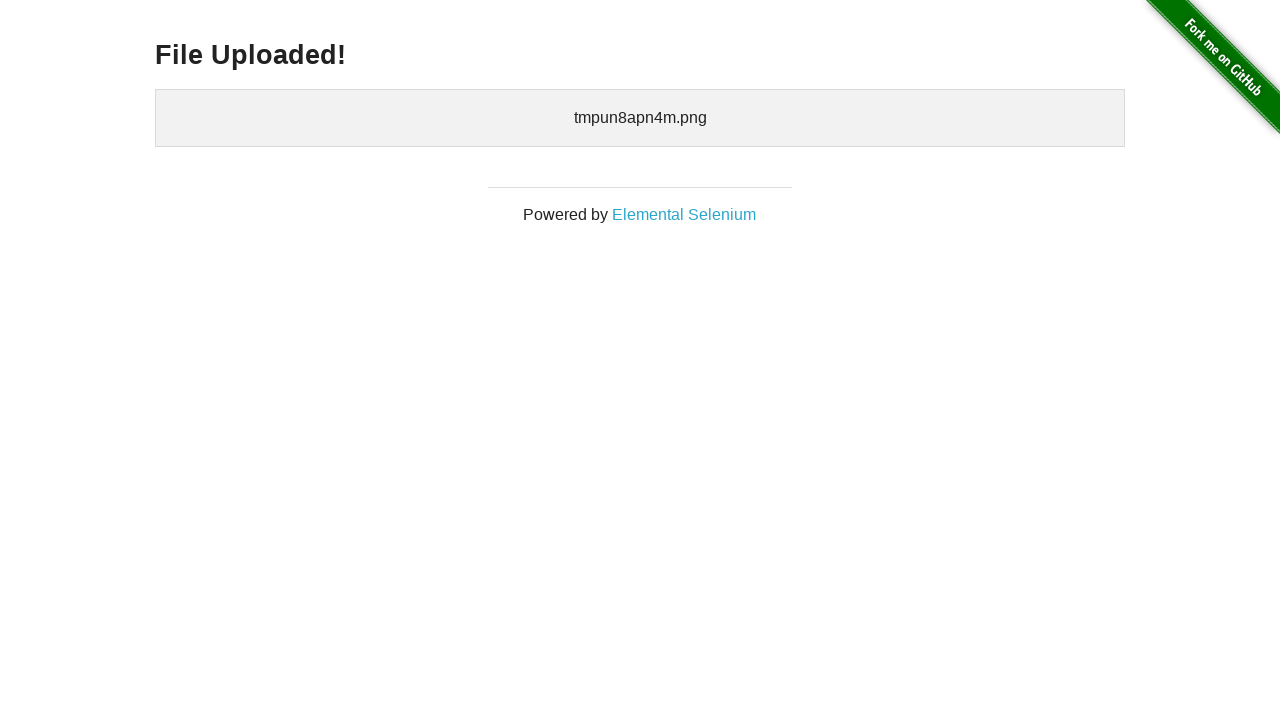

Verified uploaded filename appears in confirmation
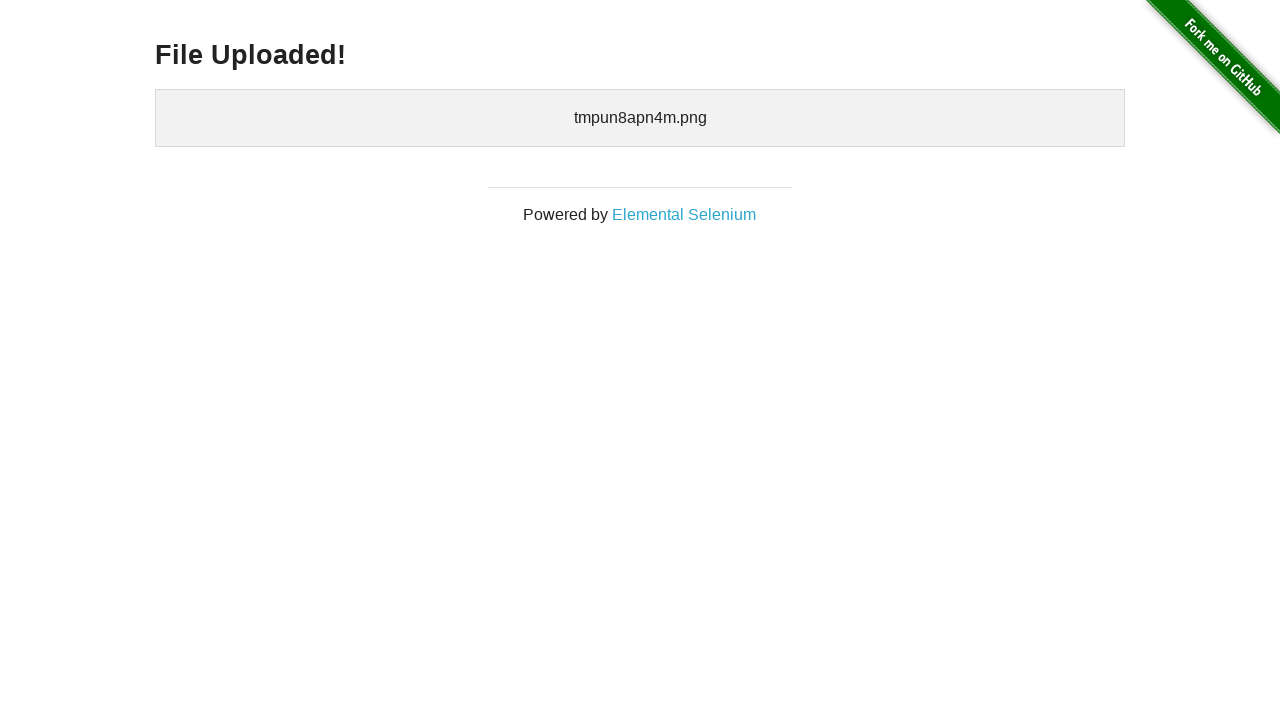

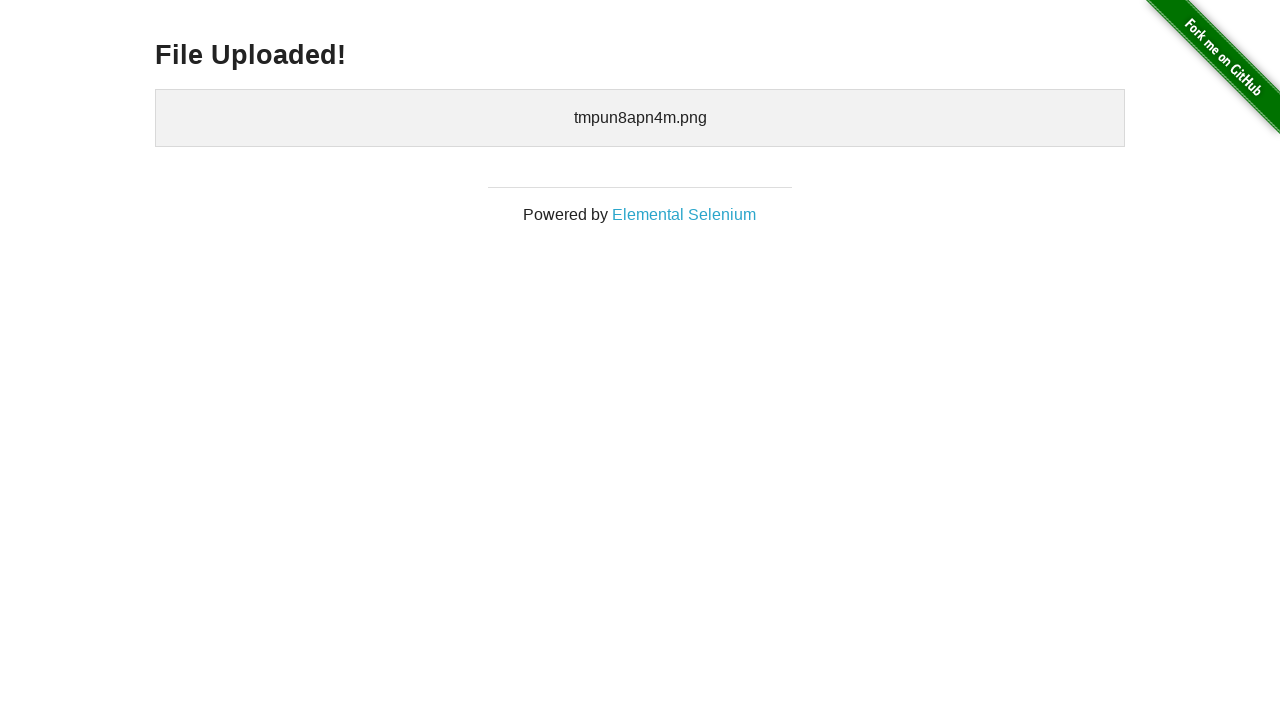